Tests datalist input by entering a value from the suggested options

Starting URL: https://www.selenium.dev/selenium/web/web-form.html

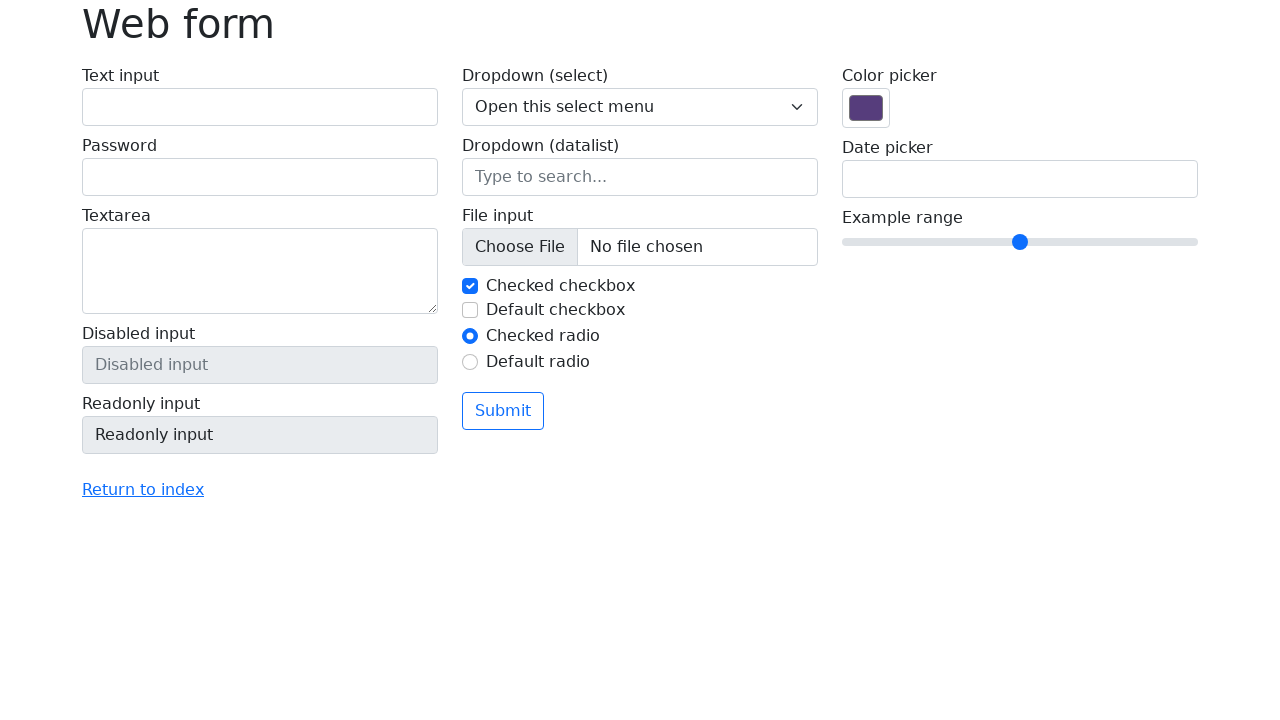

Filled datalist input field with 'San Francisco' on input[name='my-datalist']
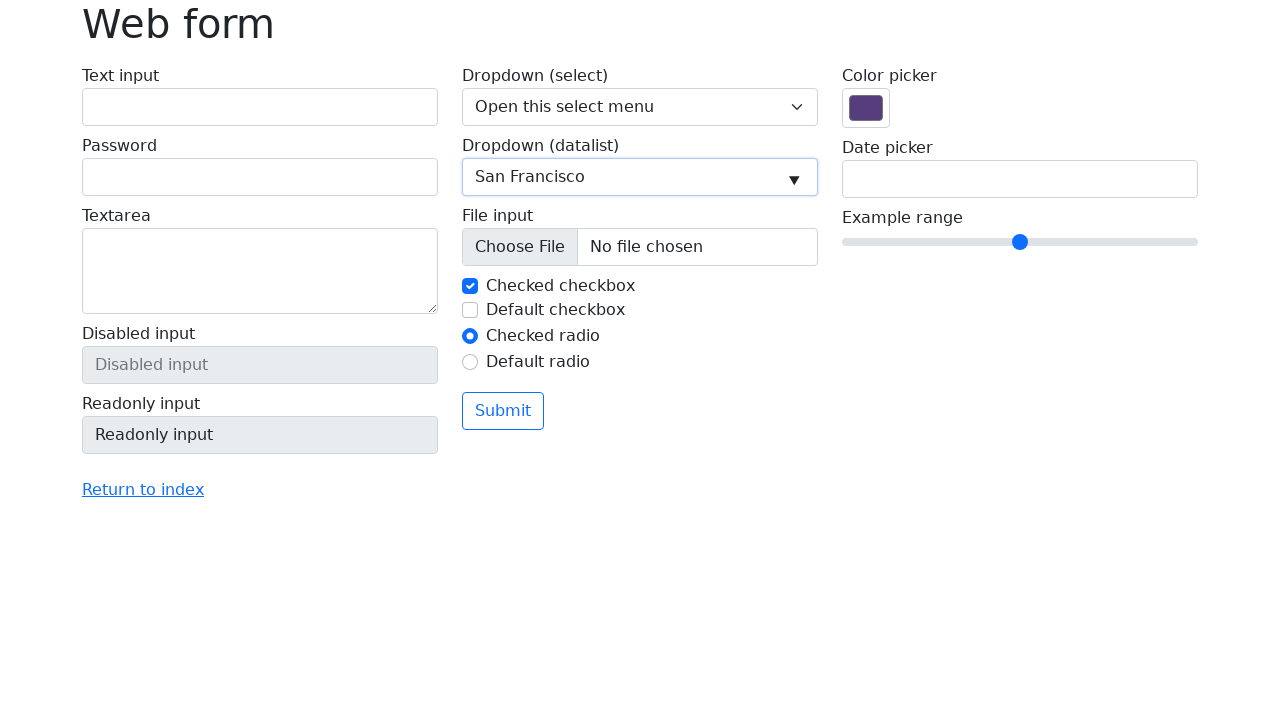

Verified datalist input value is 'San Francisco'
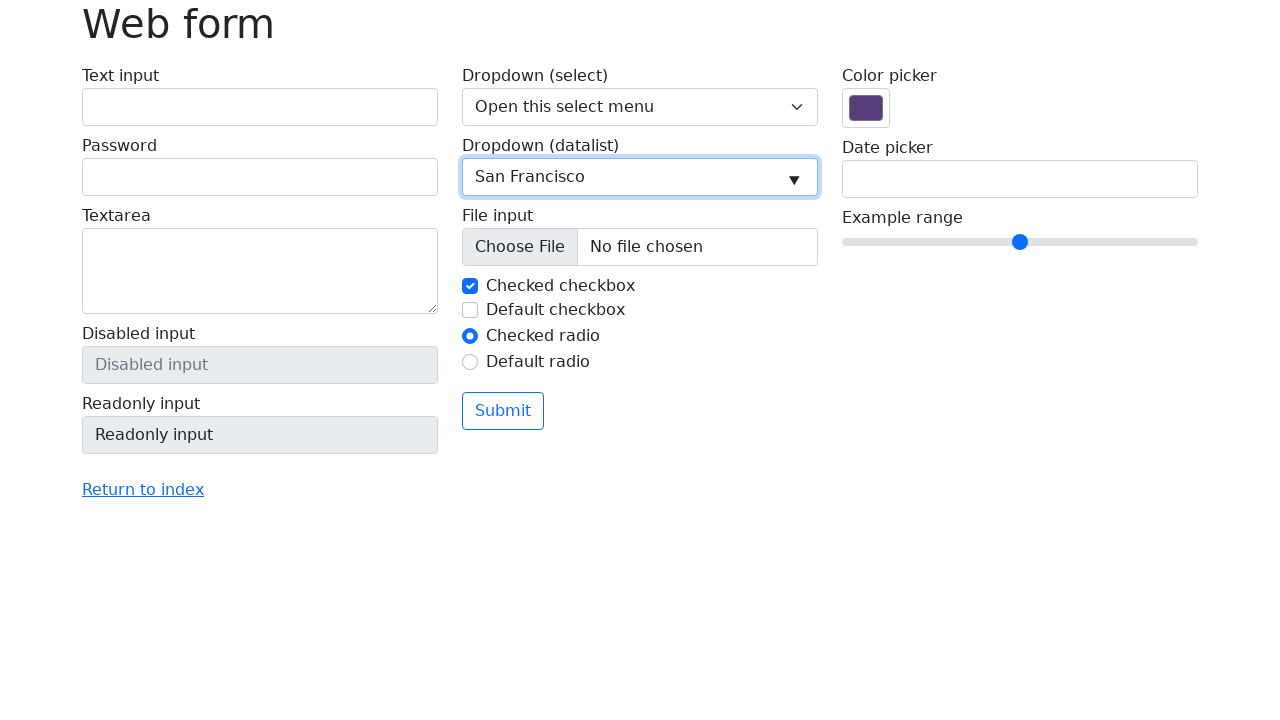

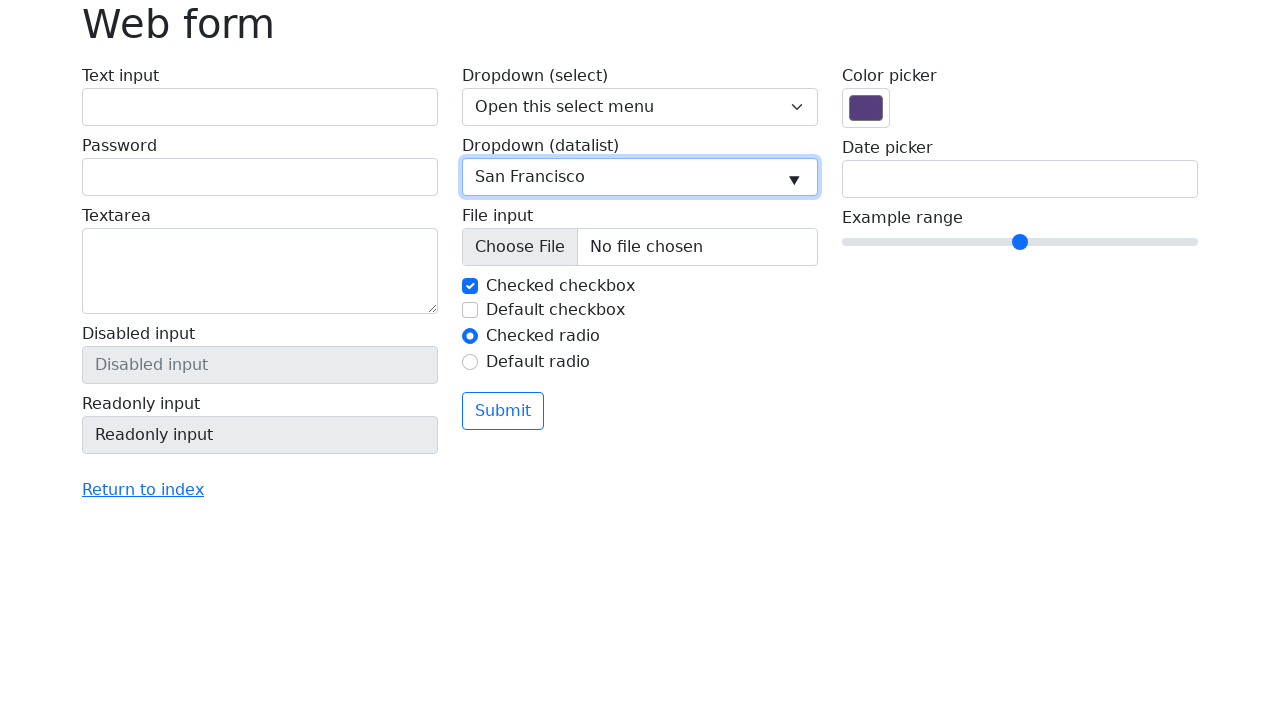